Tests dynamic loading functionality by clicking a start button and waiting for "Hello World!" text to appear after loading completes

Starting URL: https://automationfc.github.io/dynamic-loading/

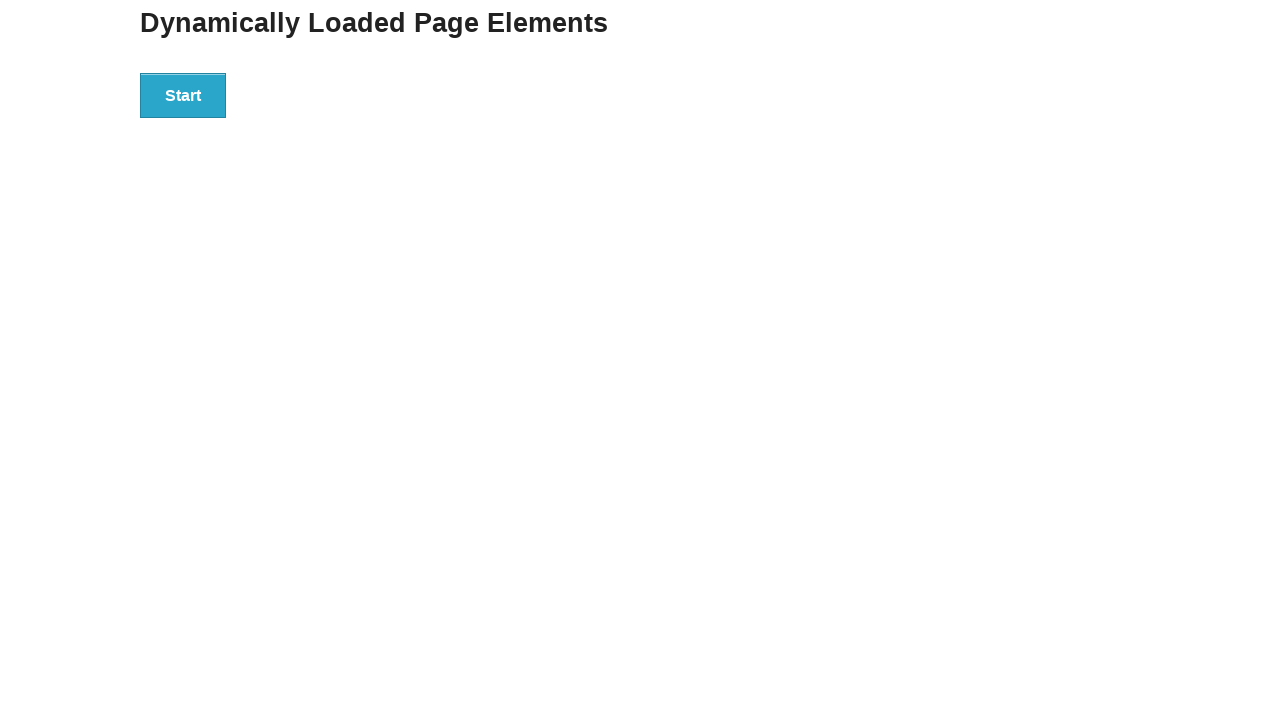

Clicked start button to trigger dynamic loading at (183, 95) on div#start > button
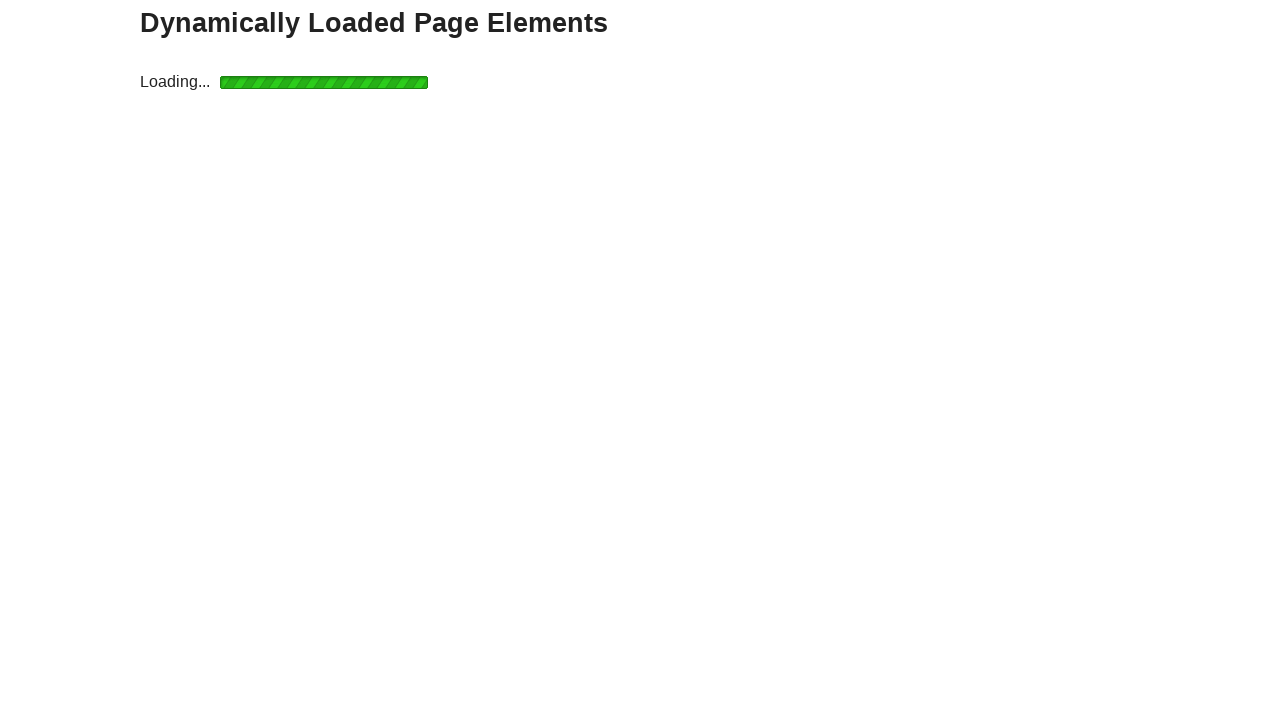

Loading completed and 'Hello World!' text appeared
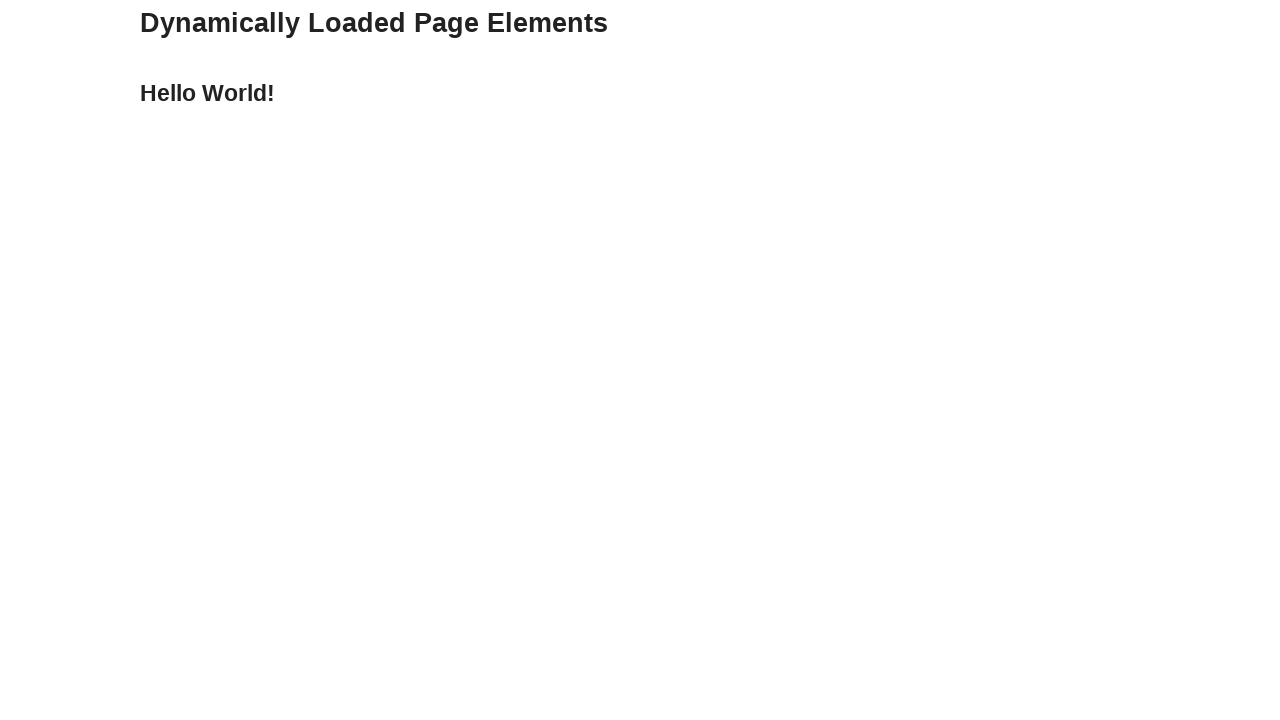

Retrieved text content: 'Hello World!'
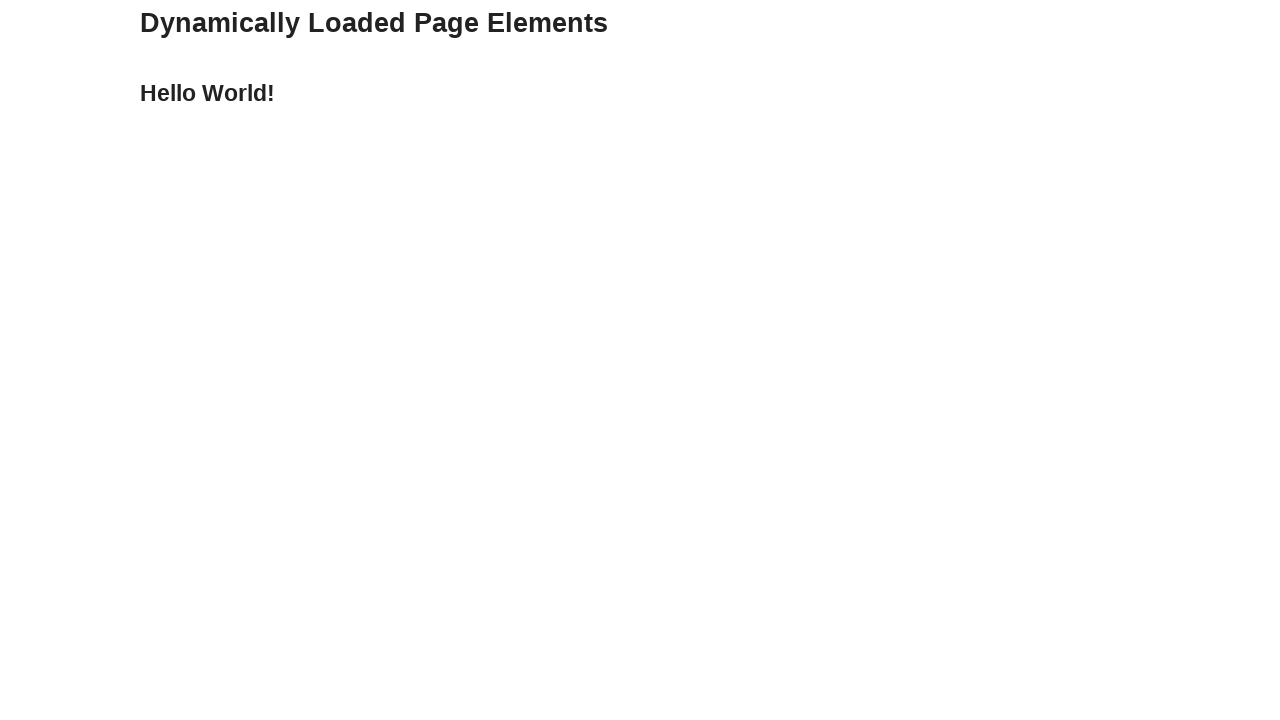

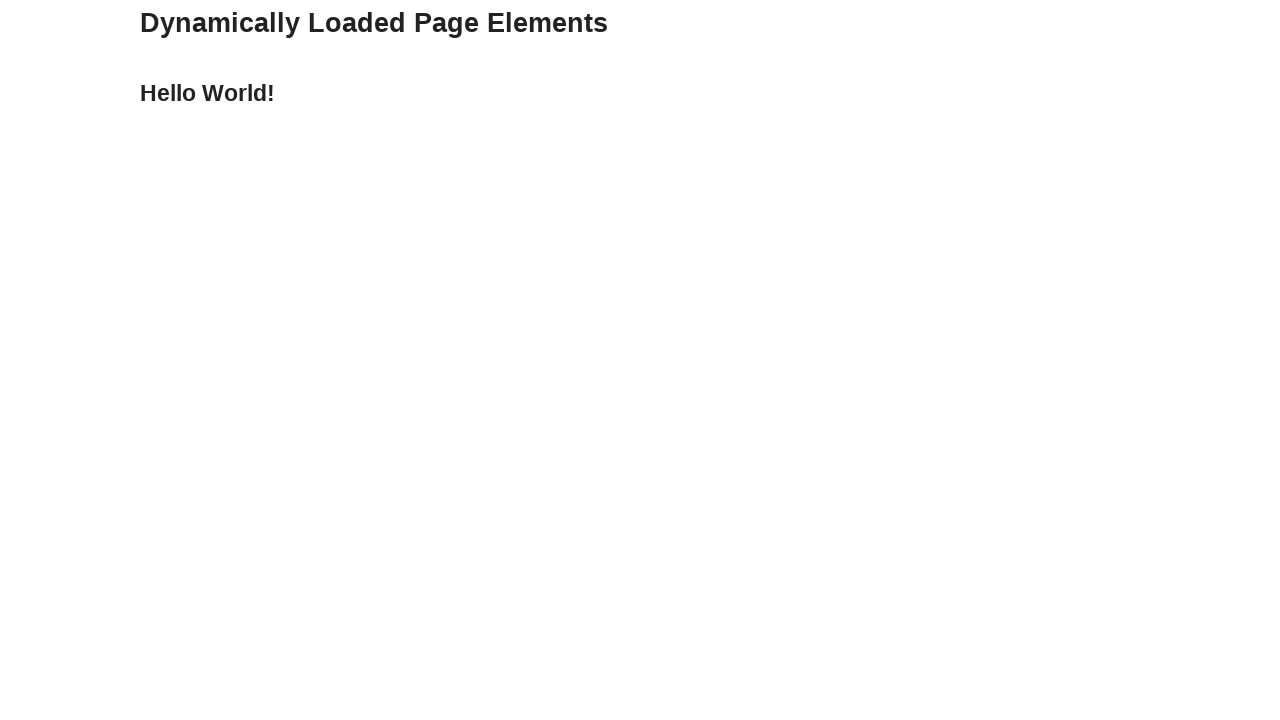